Tests form interactions by filling a text input, selecting a radio button, and checking a checkbox on a practice form

Starting URL: https://awesomeqa.com/practice.html

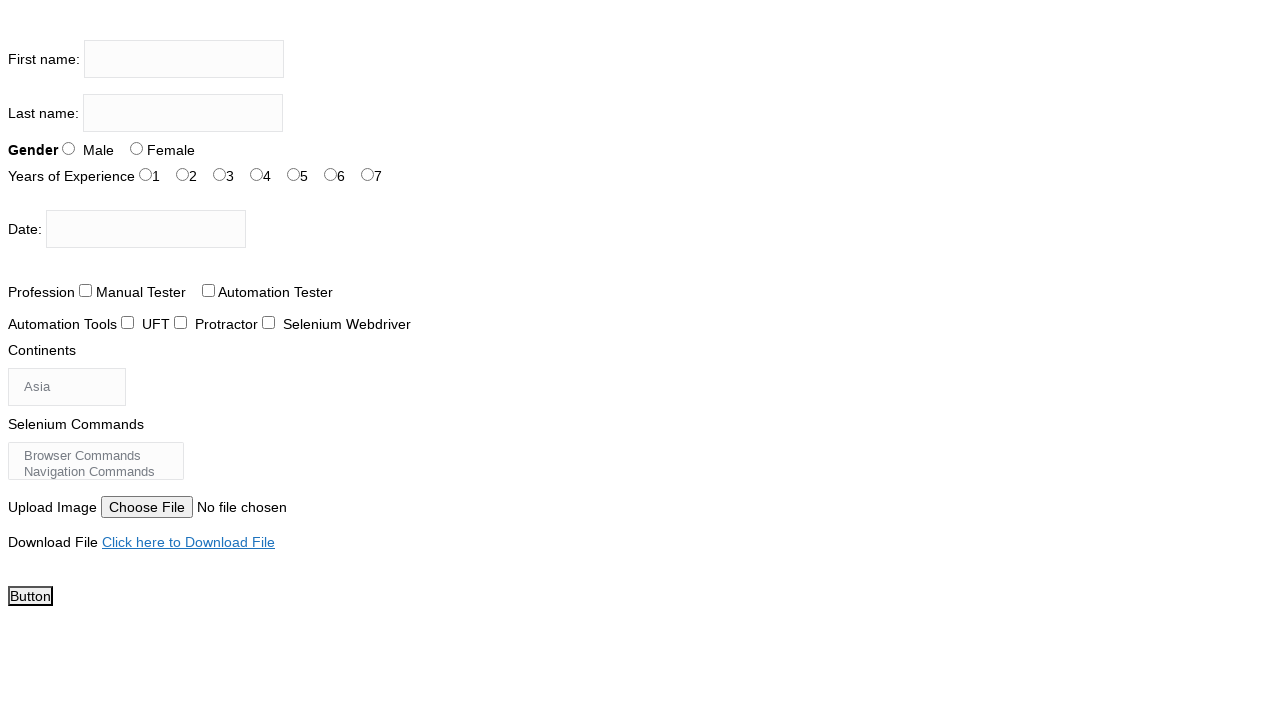

Filled firstname input field with 'the testing academy' on input[name='firstname']
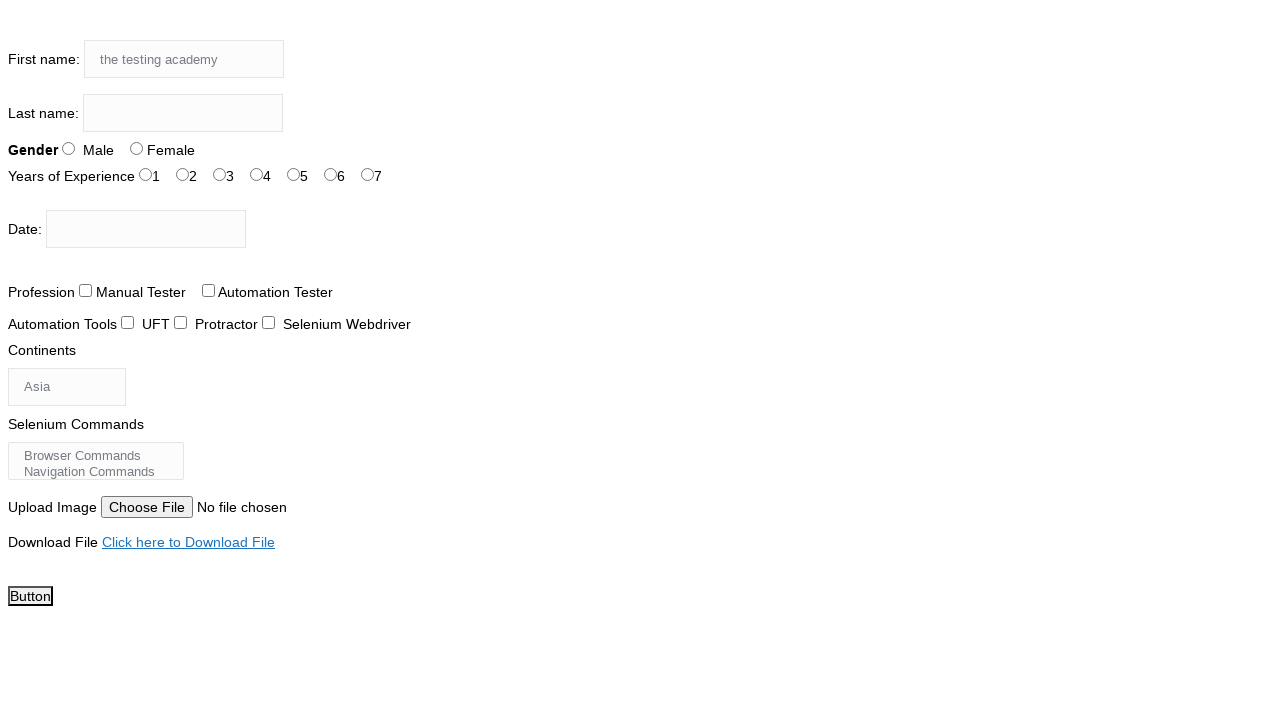

Clicked Male radio button at (136, 148) on #sex-1
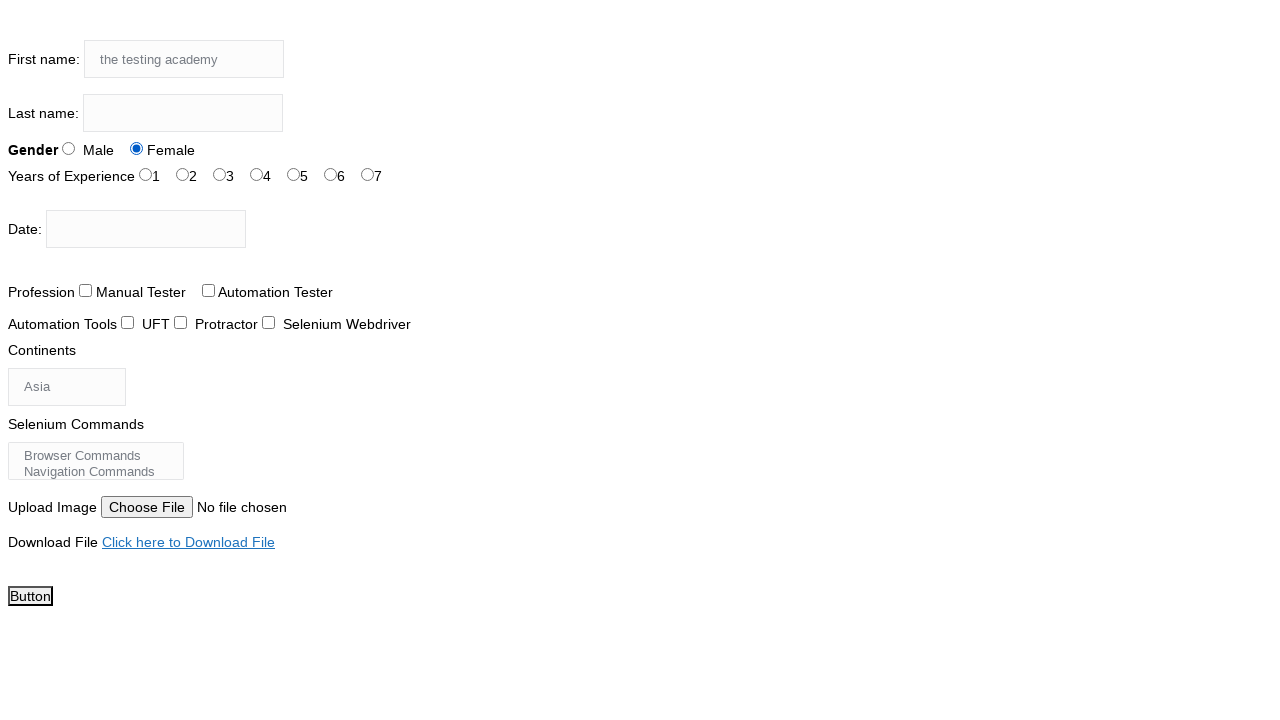

Checked Selenium IDE checkbox at (180, 322) on #tool-1
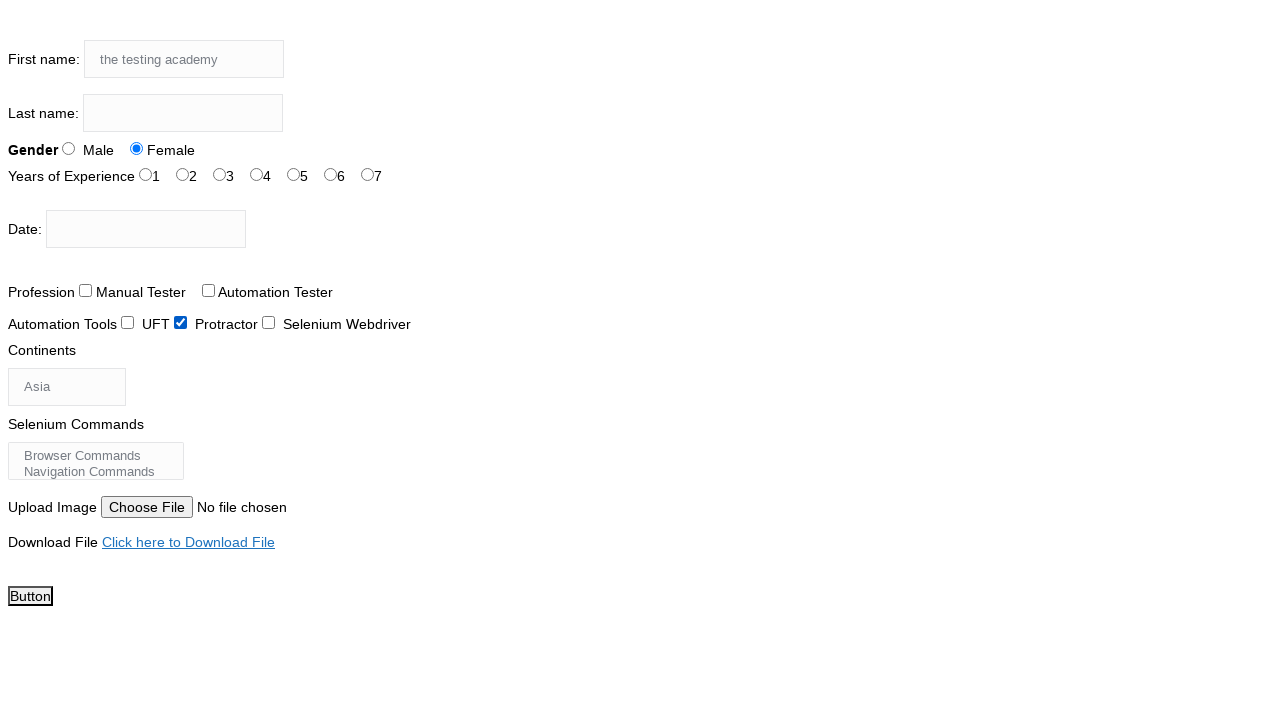

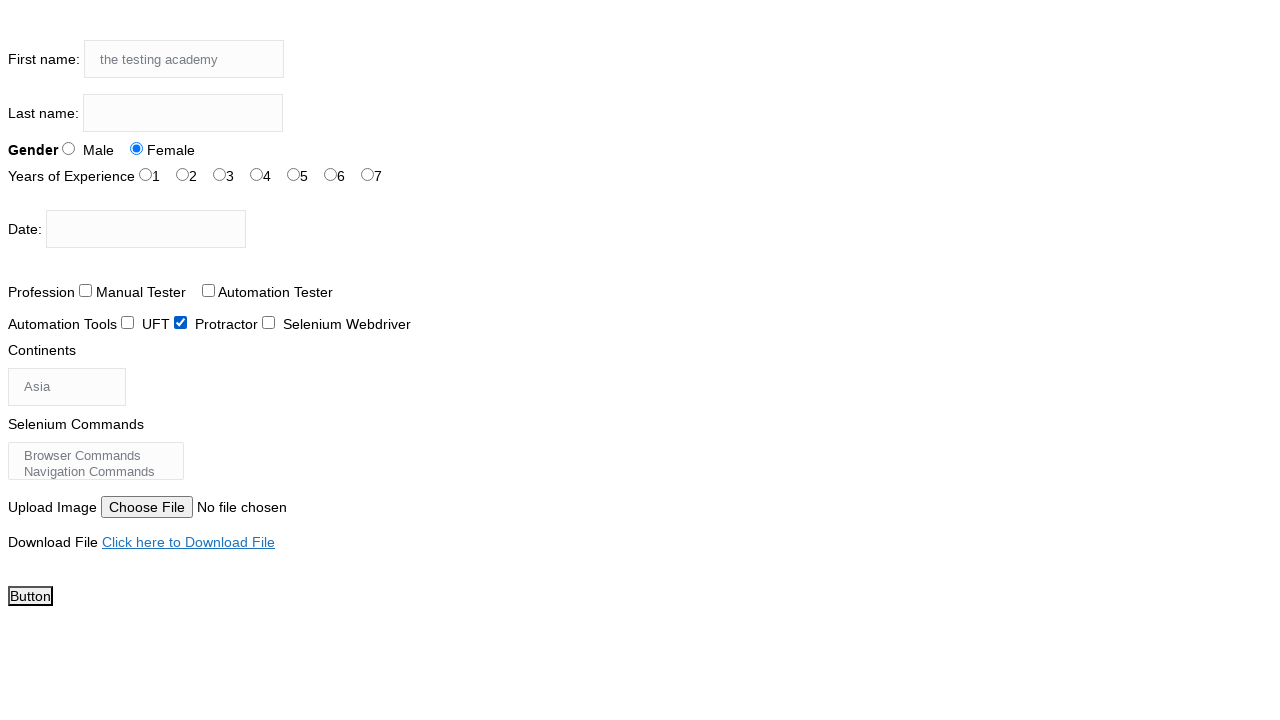